Tests that new todo items are appended to the bottom of the list and the counter updates correctly

Starting URL: https://demo.playwright.dev/todomvc

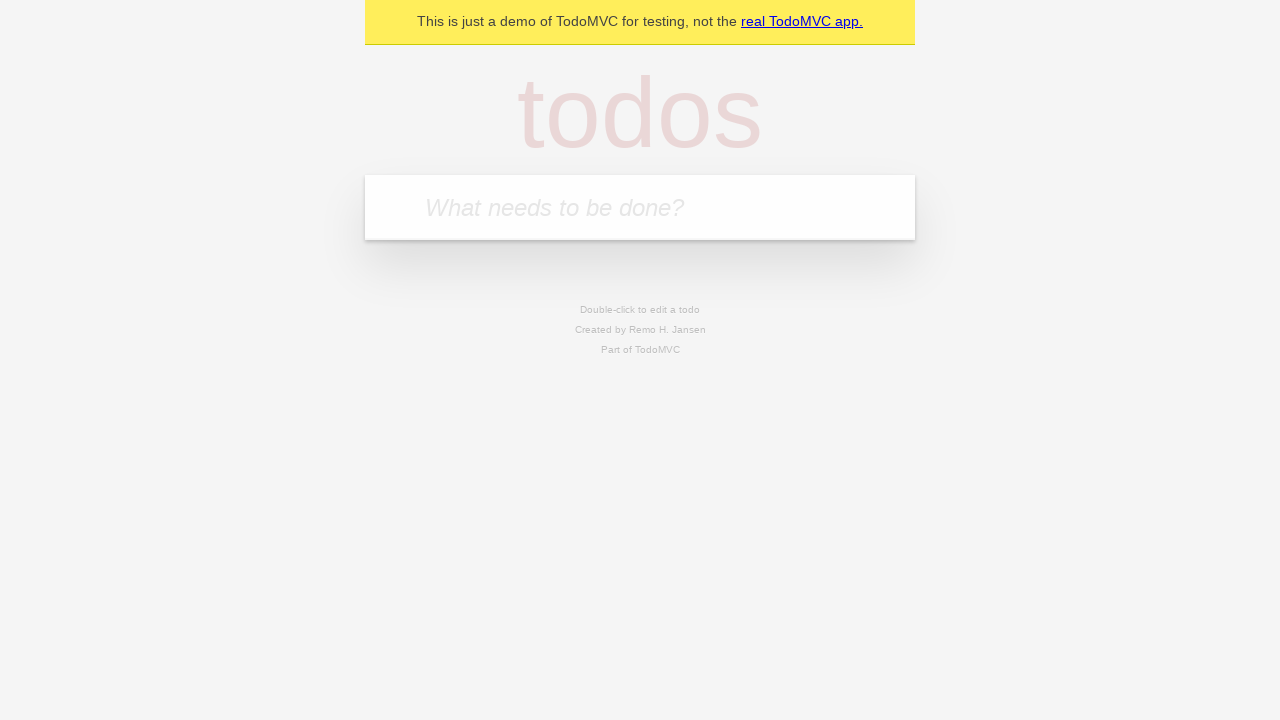

Filled todo input with 'buy some cheese' on internal:attr=[placeholder="What needs to be done?"i]
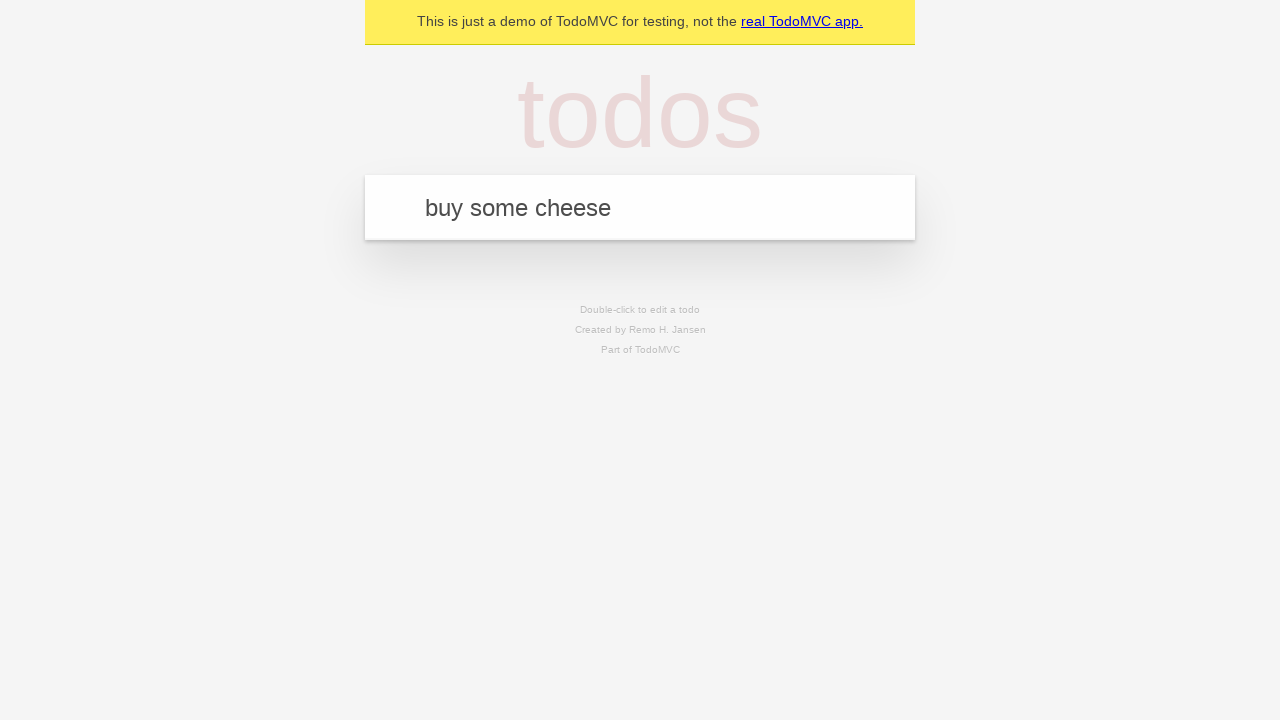

Pressed Enter to add first todo item on internal:attr=[placeholder="What needs to be done?"i]
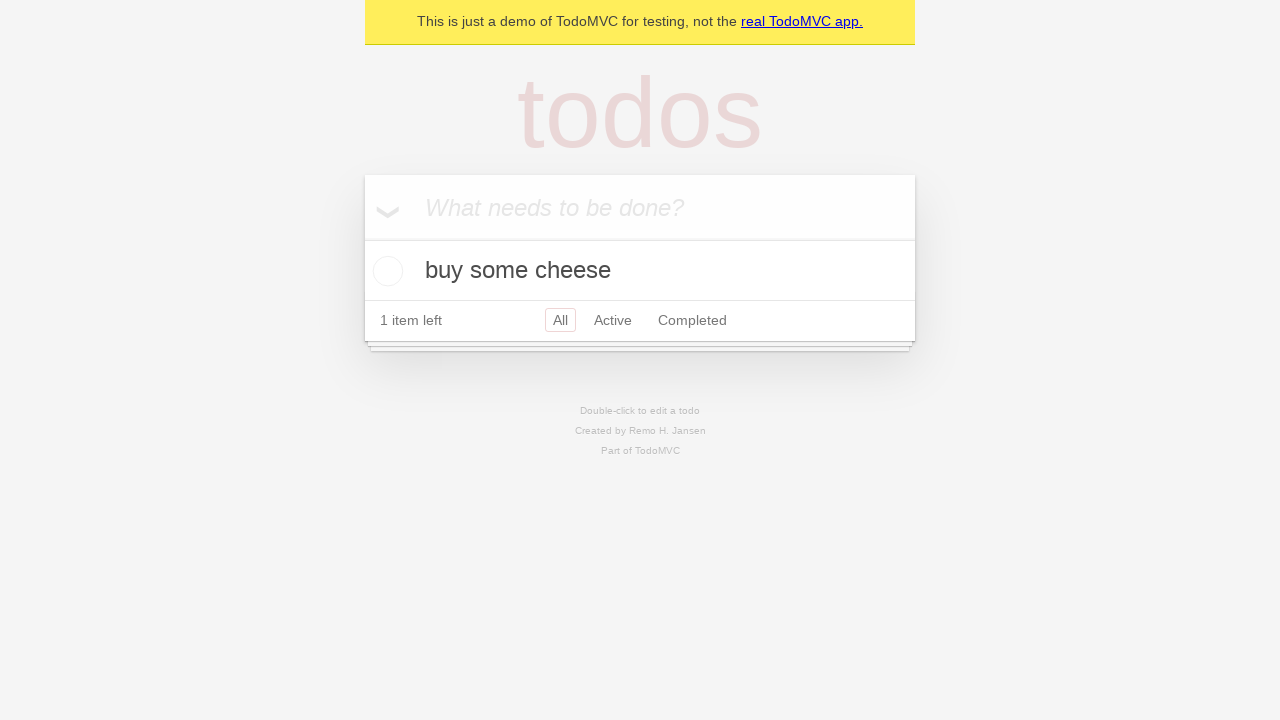

Filled todo input with 'feed the cat' on internal:attr=[placeholder="What needs to be done?"i]
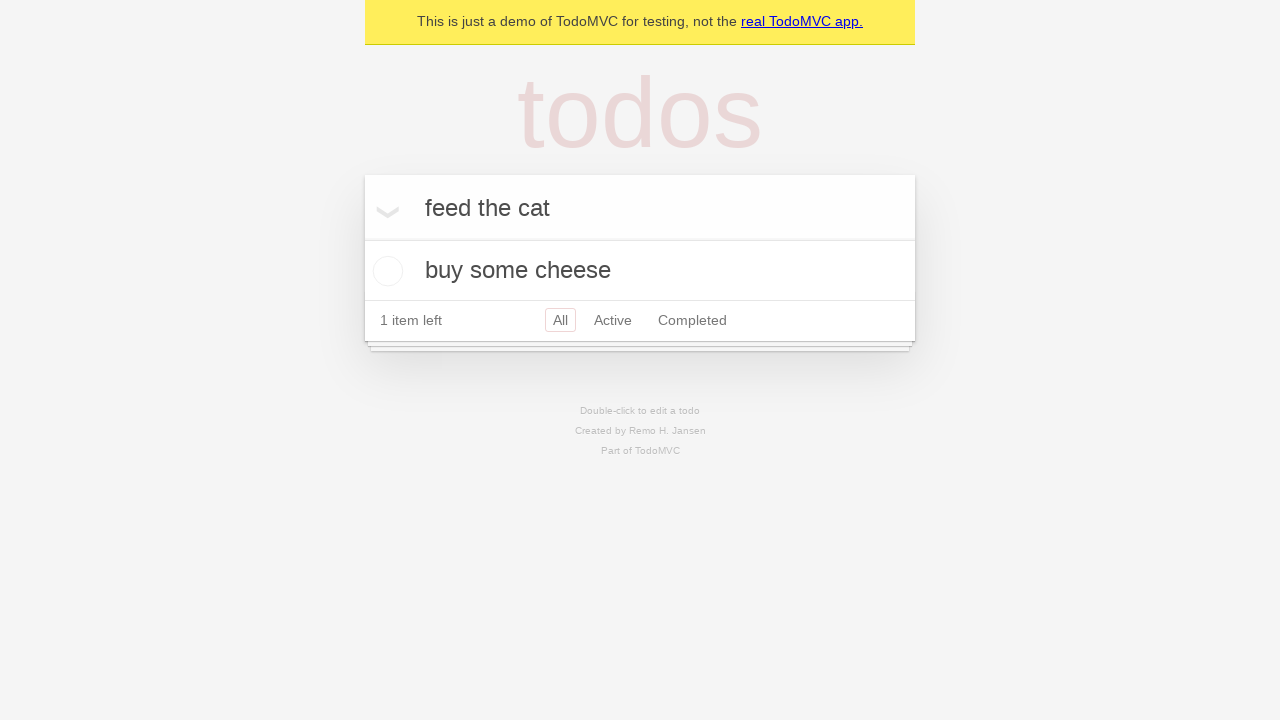

Pressed Enter to add second todo item on internal:attr=[placeholder="What needs to be done?"i]
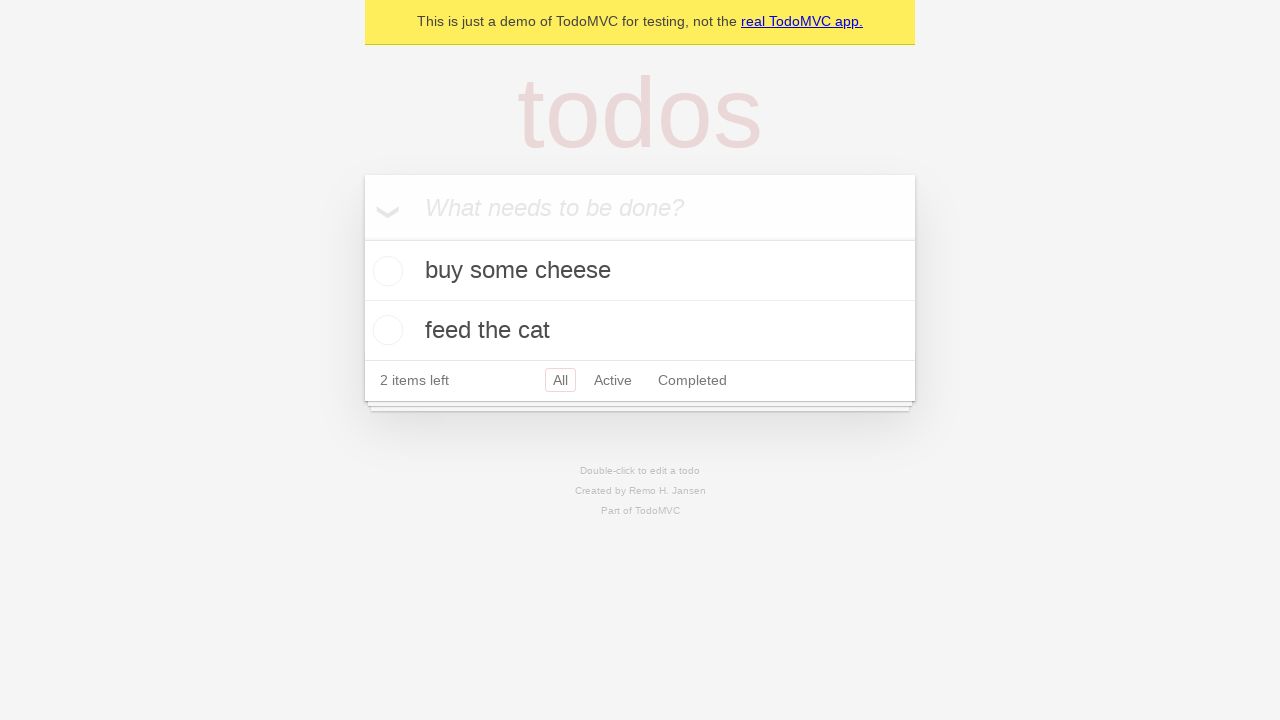

Filled todo input with 'book a doctors appointment' on internal:attr=[placeholder="What needs to be done?"i]
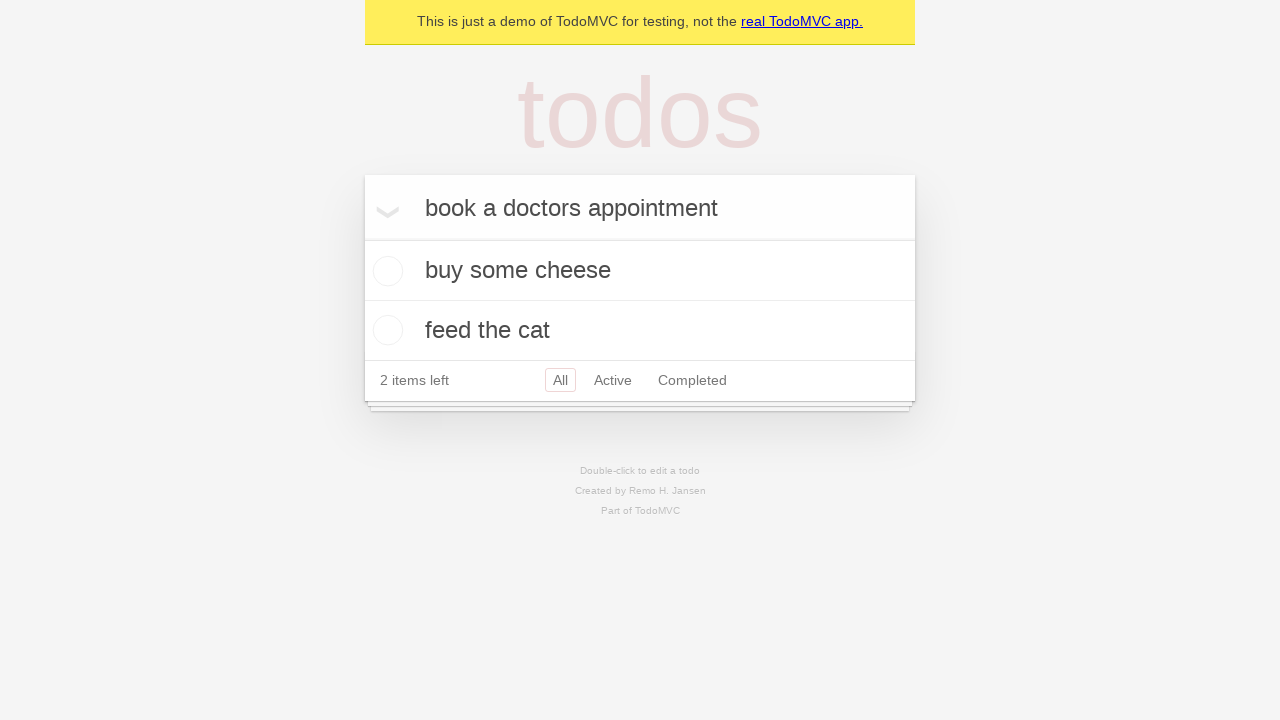

Pressed Enter to add third todo item on internal:attr=[placeholder="What needs to be done?"i]
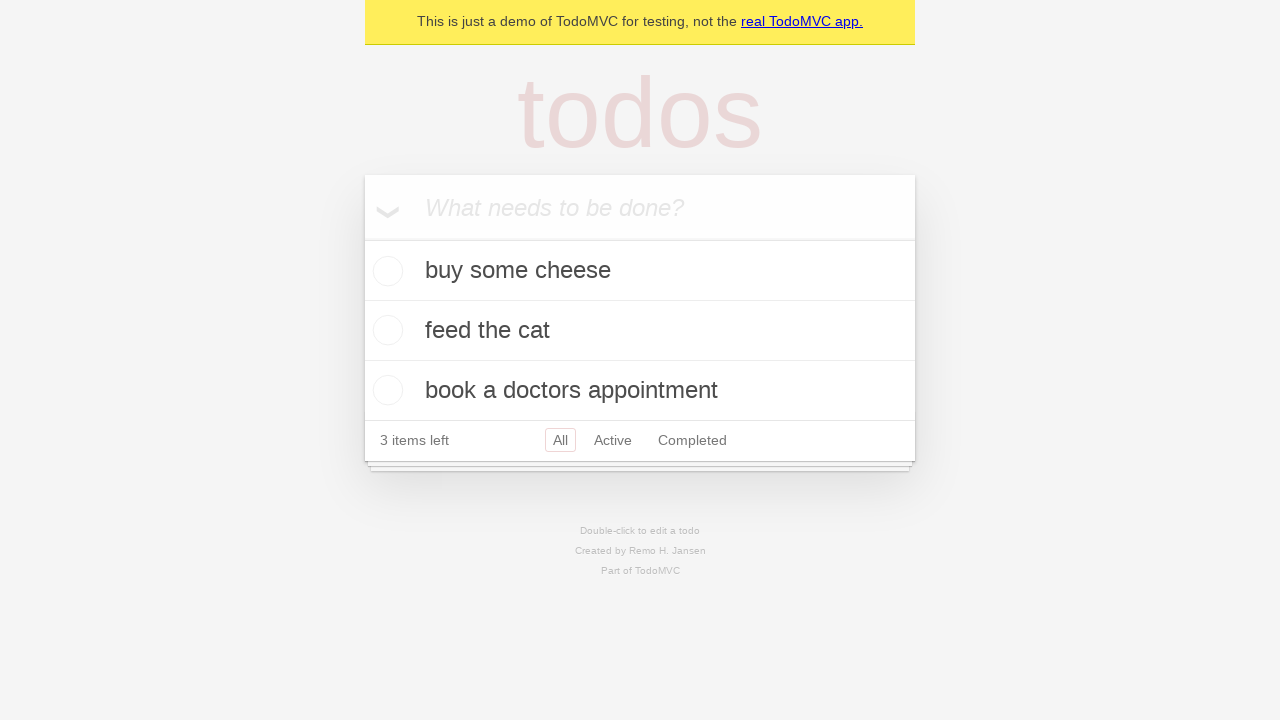

Verified all 3 todo items are displayed with counter showing '3 items left'
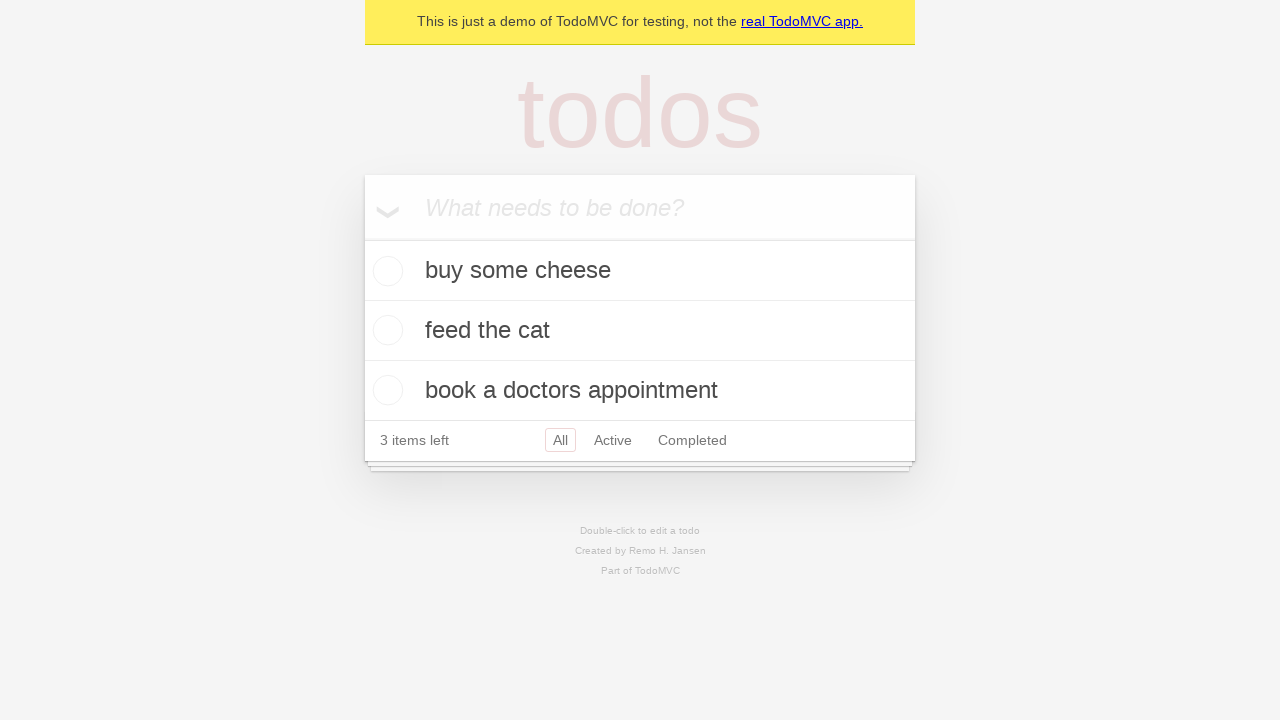

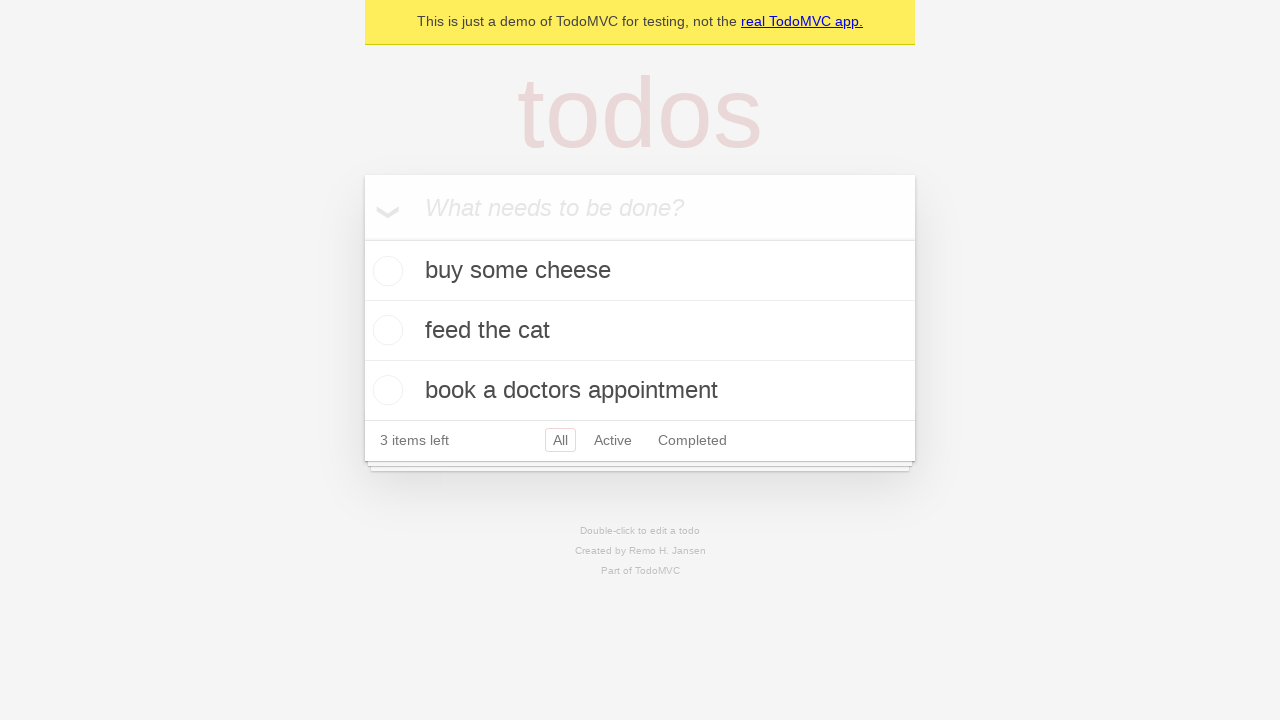